Tests that clicking the link styled as a button works correctly and displays the expected result text

Starting URL: https://www.qa-practice.com/elements/button/like_a_button

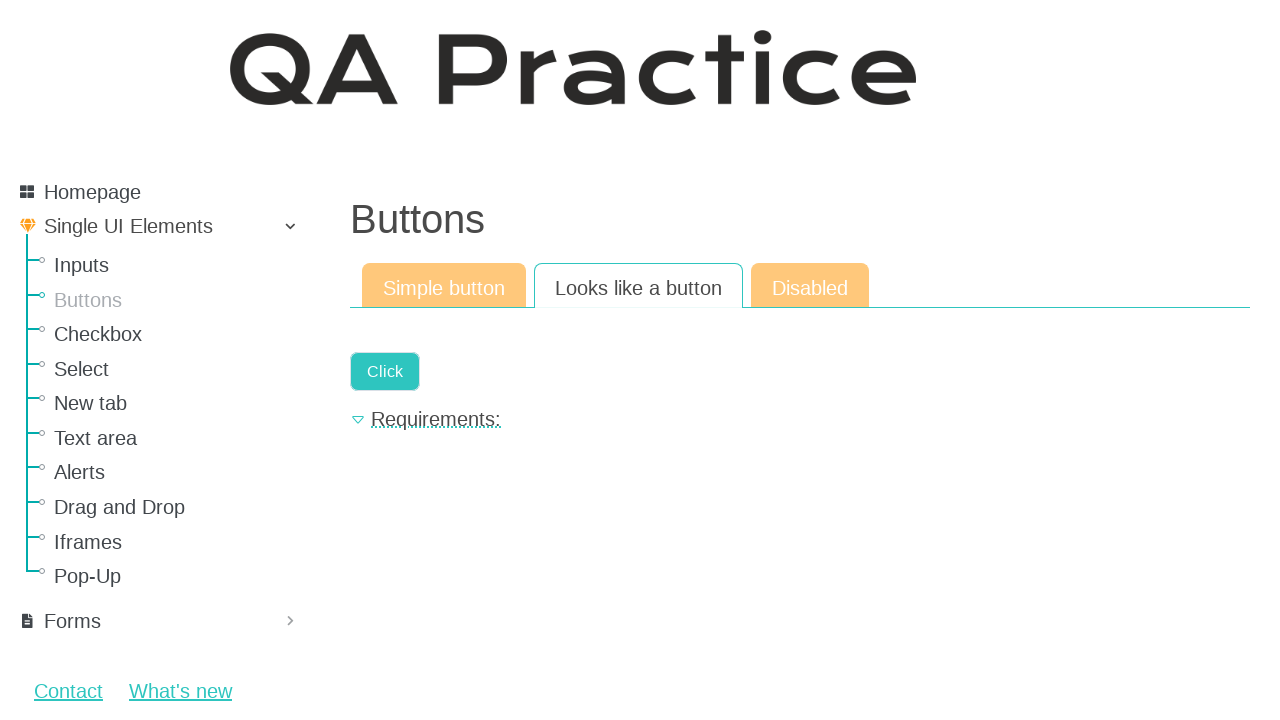

Clicked the link styled as a button at (385, 372) on text=Click
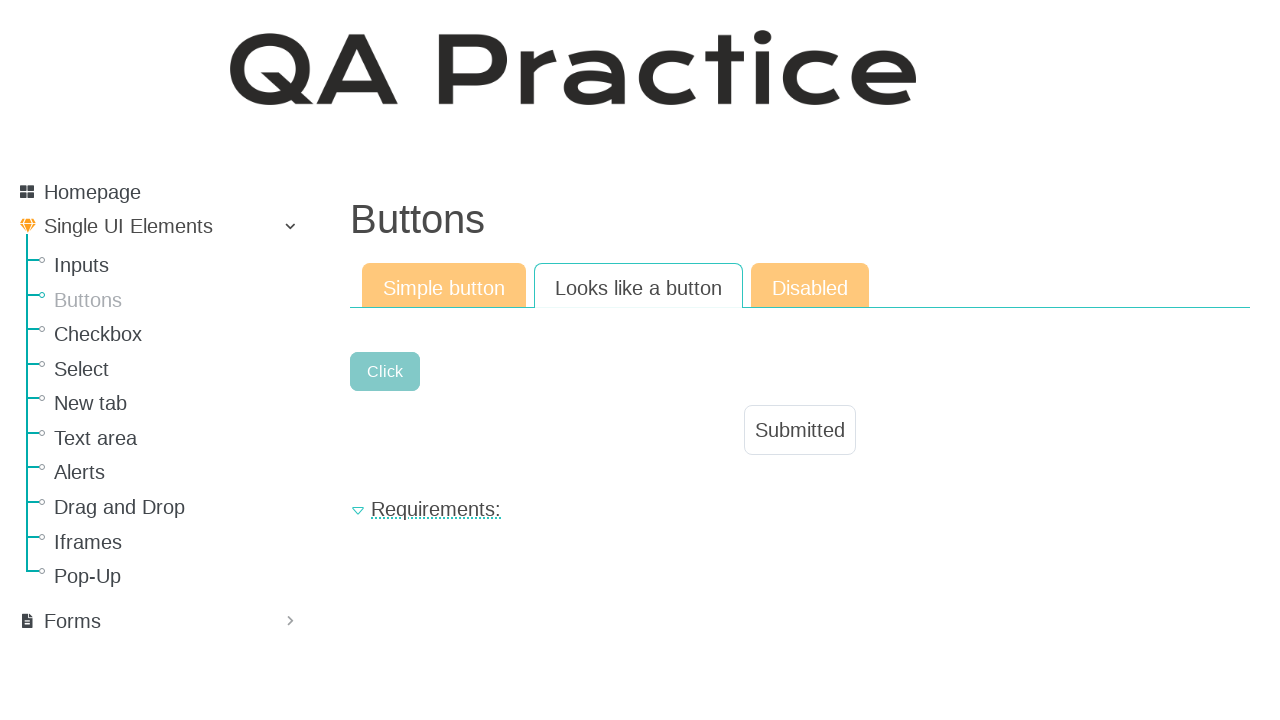

Waited for result text element to appear
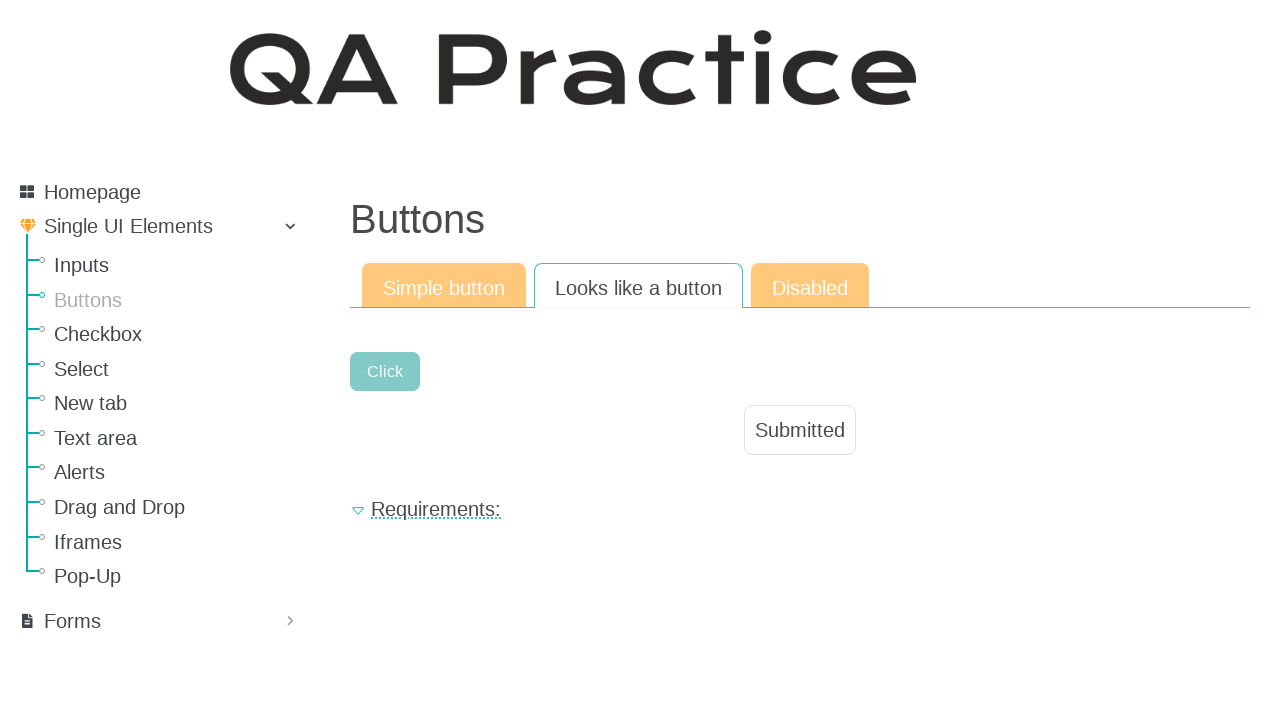

Verified result text displays 'Submitted'
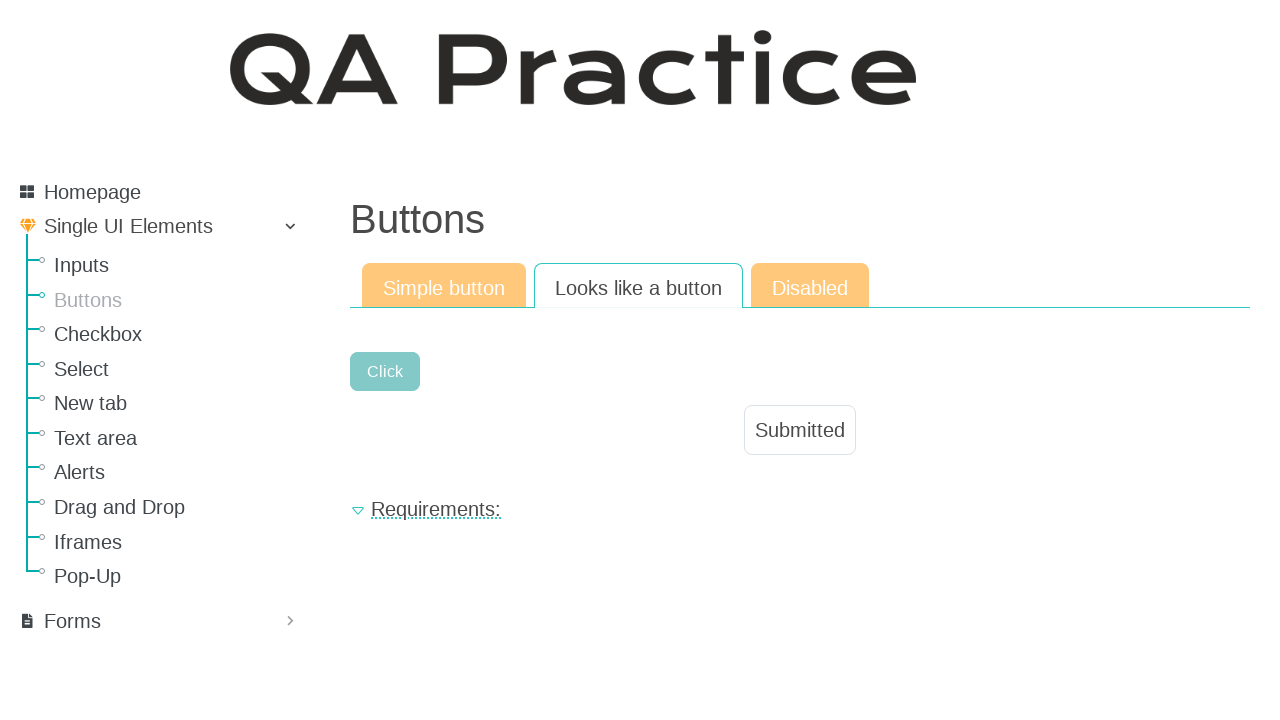

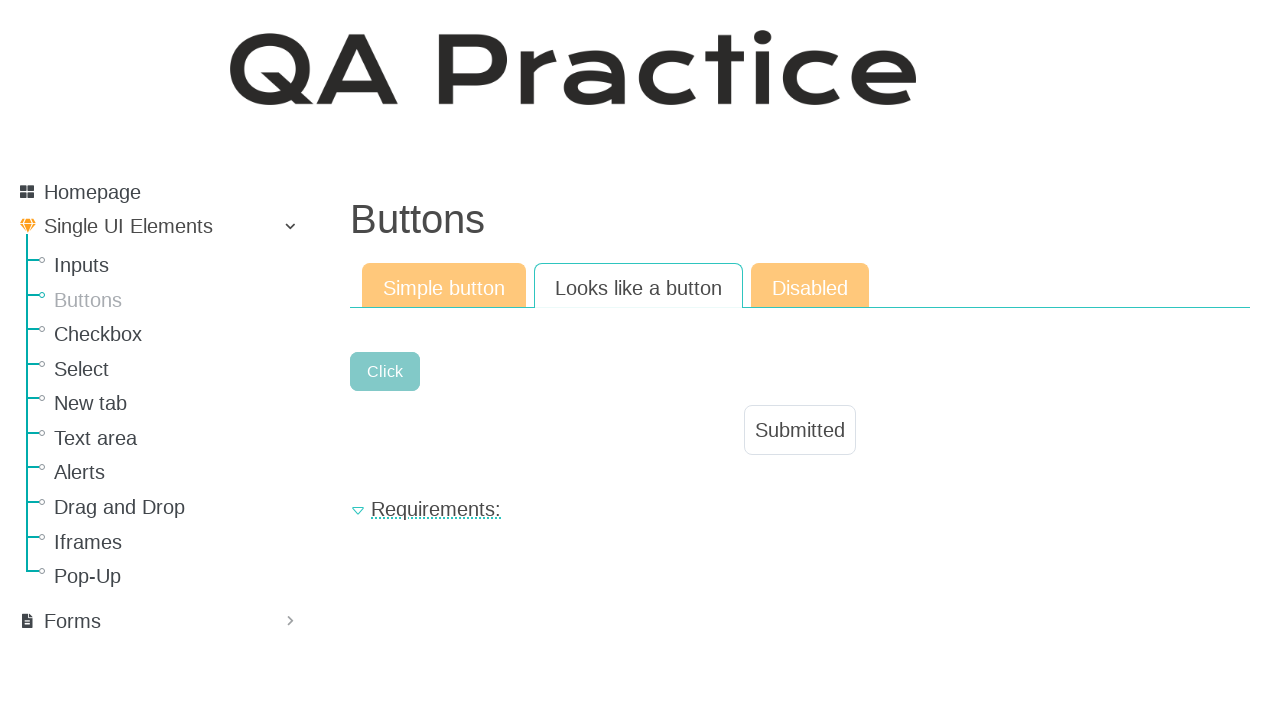